Tests inputting simple special symbols (@!#$%^&*) into the first number field of the calculator

Starting URL: https://testsheepnz.github.io/BasicCalculator

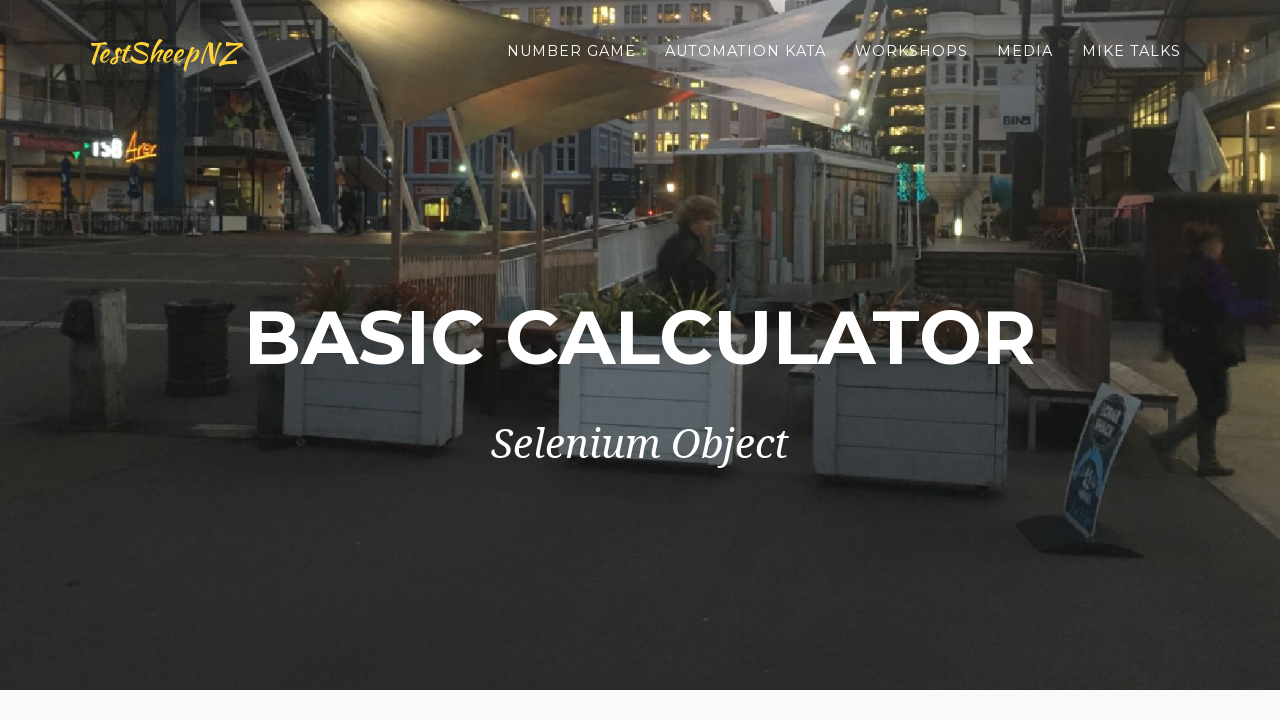

Selected Prototype build version from dropdown on #selectBuild
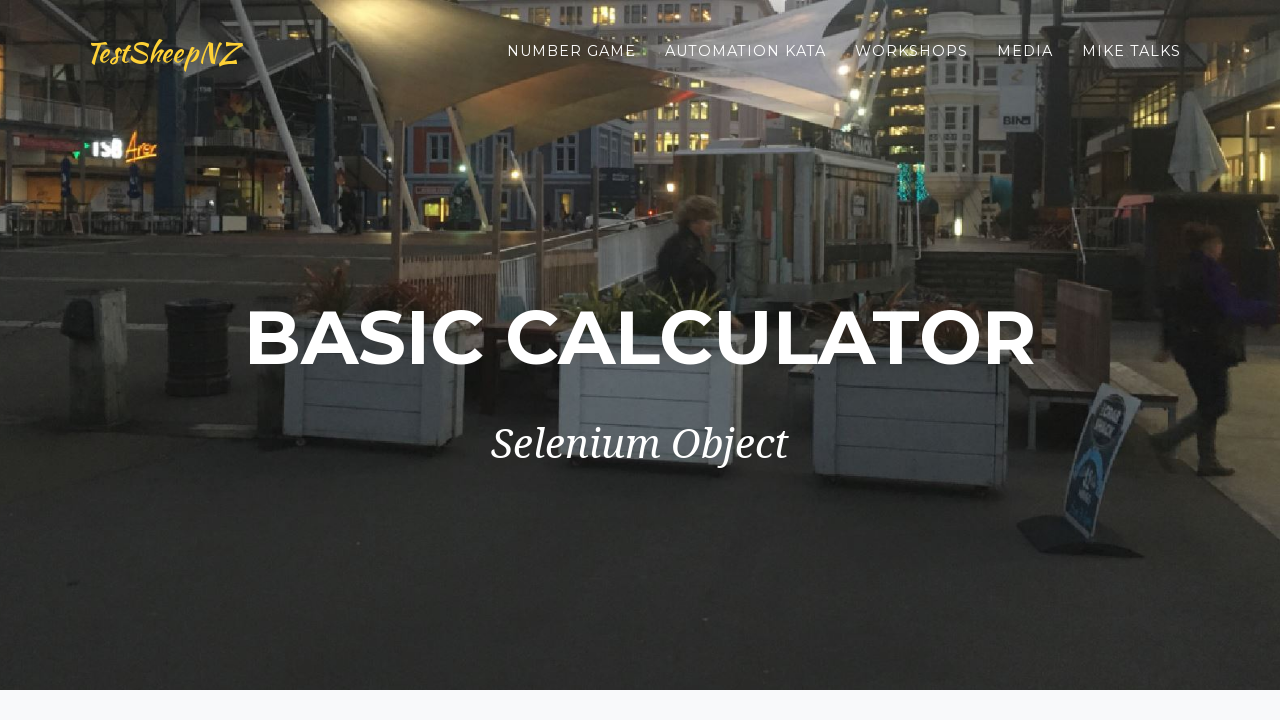

Typed special symbols '@!#$%^&*' into first number field on #number1Field
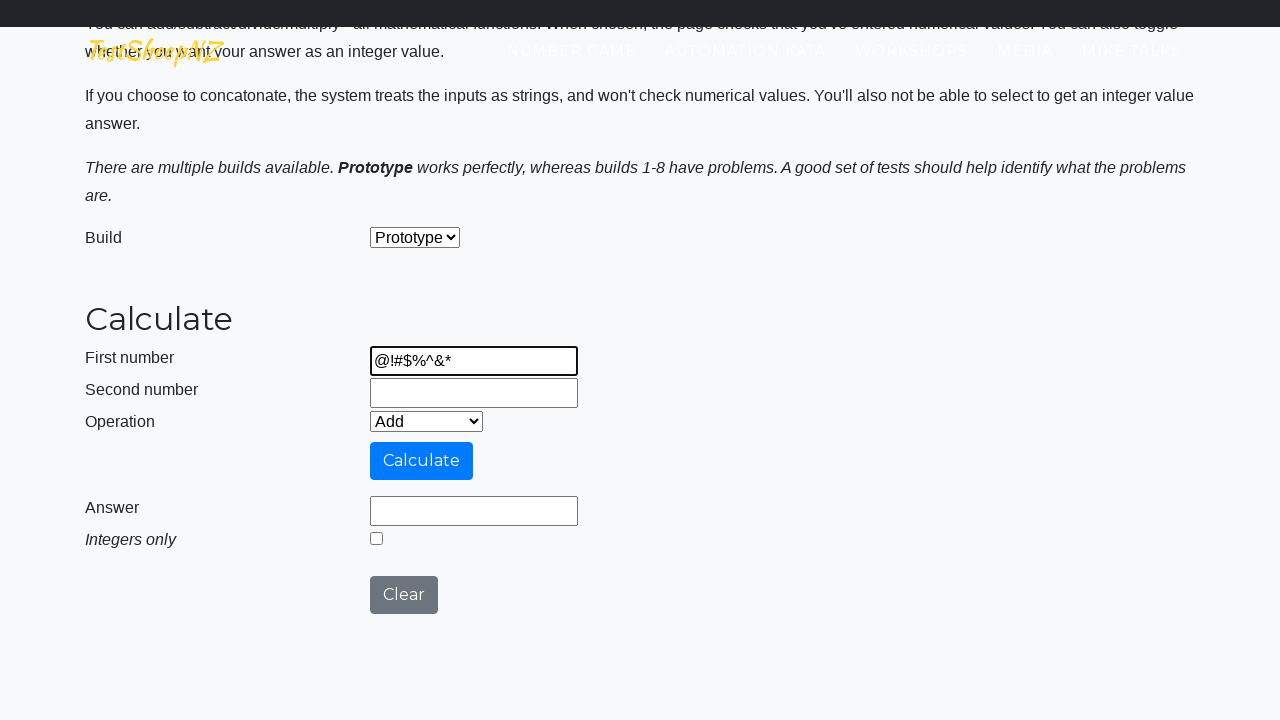

Verified that first number field contains '@!#$%^&*'
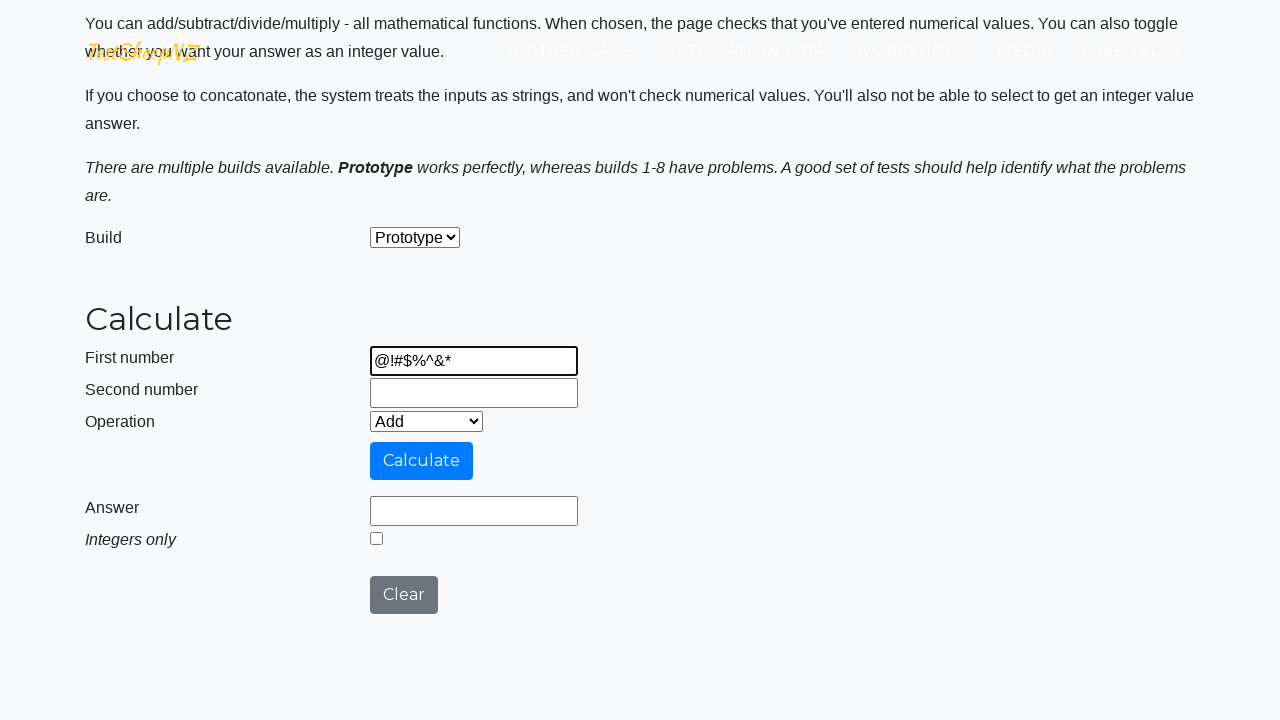

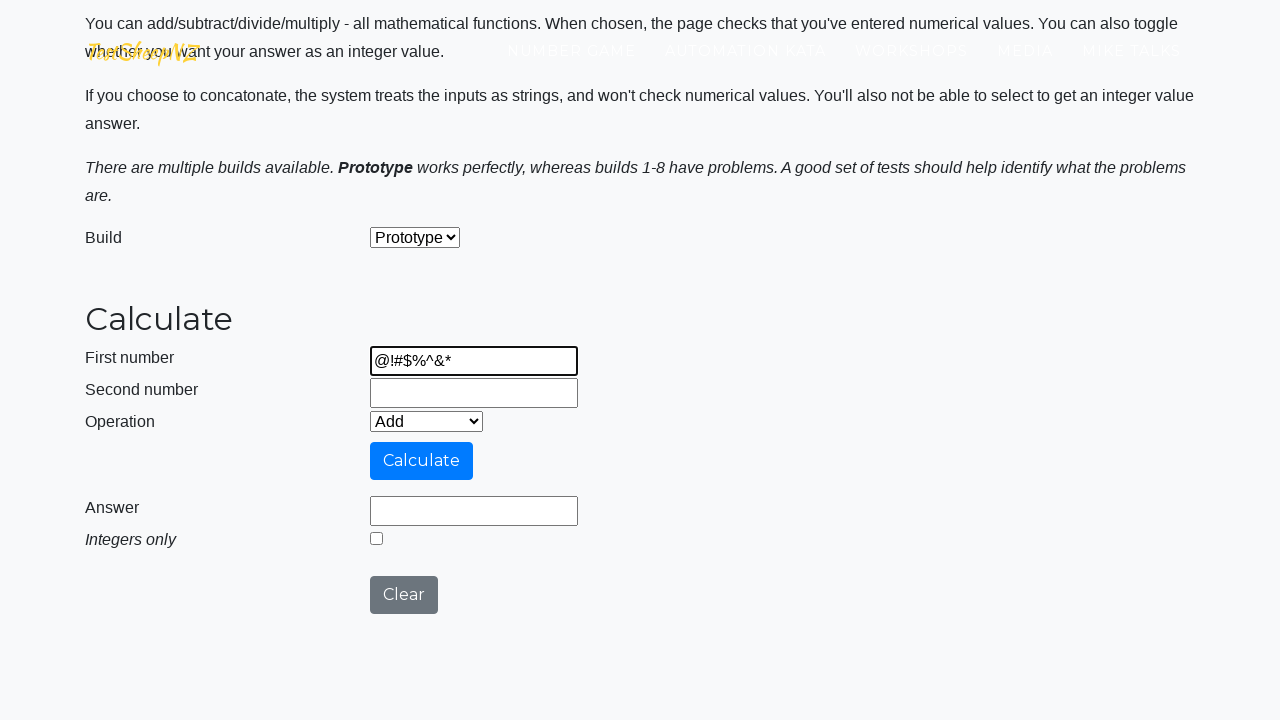